Navigates to a job listings page and scrolls down multiple times to load more job postings, then verifies job cards are displayed.

Starting URL: https://kerja.kitalulus.com/id/lowongan?job_functions=&sort_by=isHighlighted

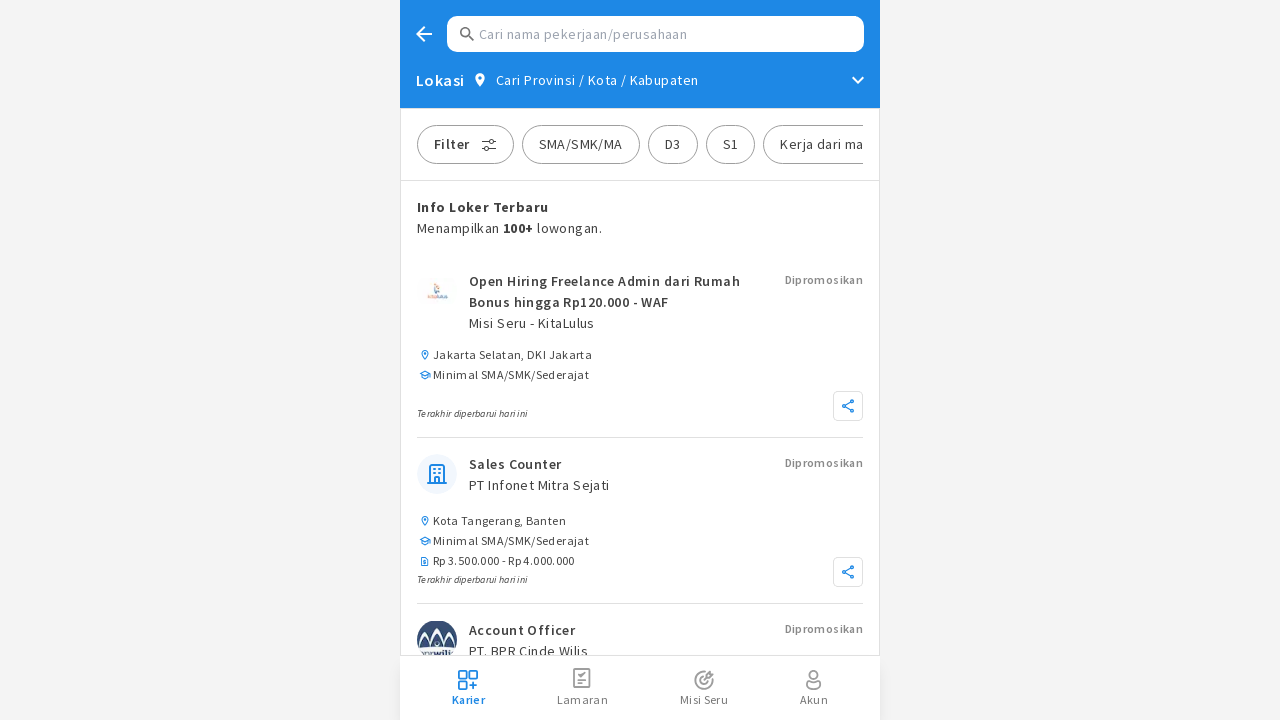

Navigated to job listings page
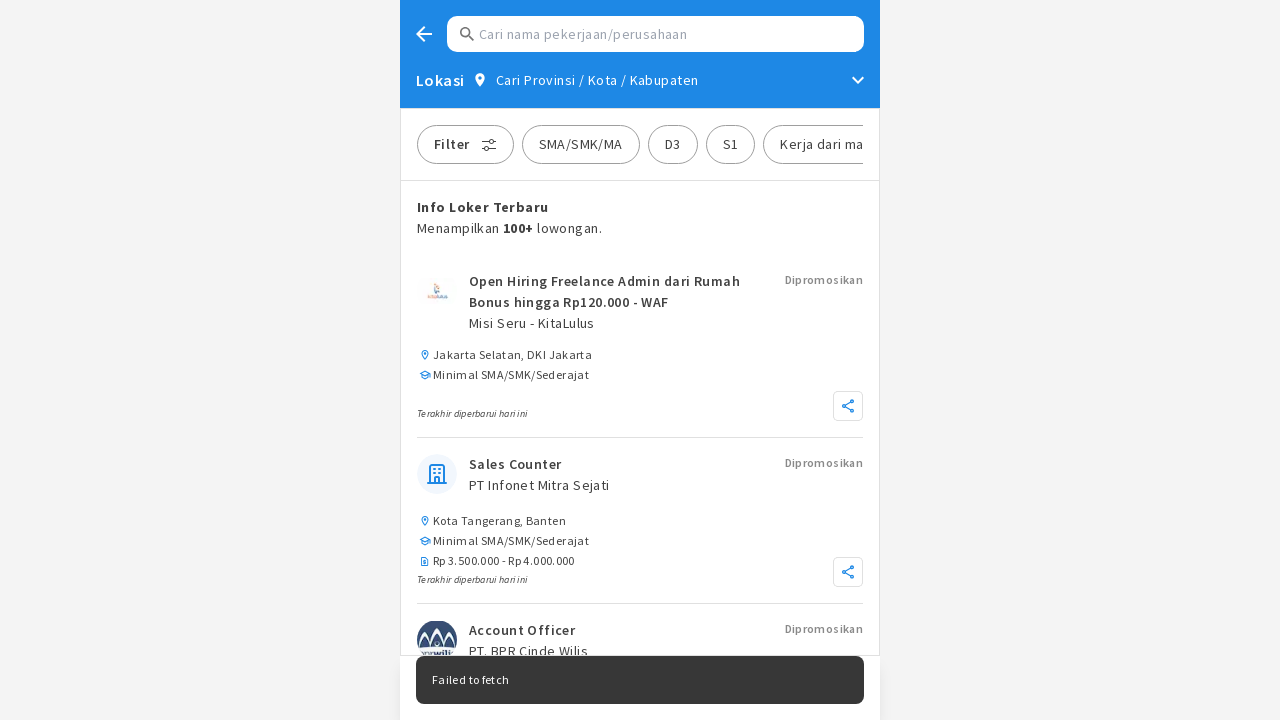

Scrolled to bottom of page (iteration 1/10)
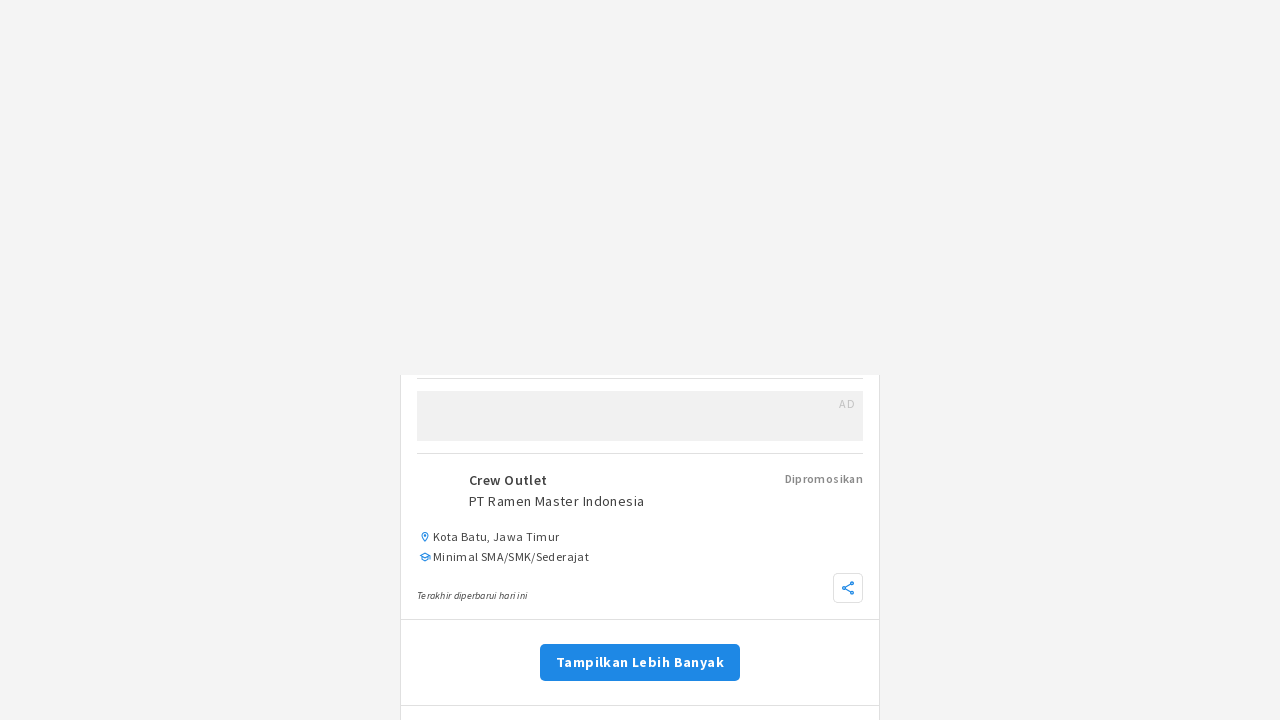

Waited 300ms for content to load (iteration 1/10)
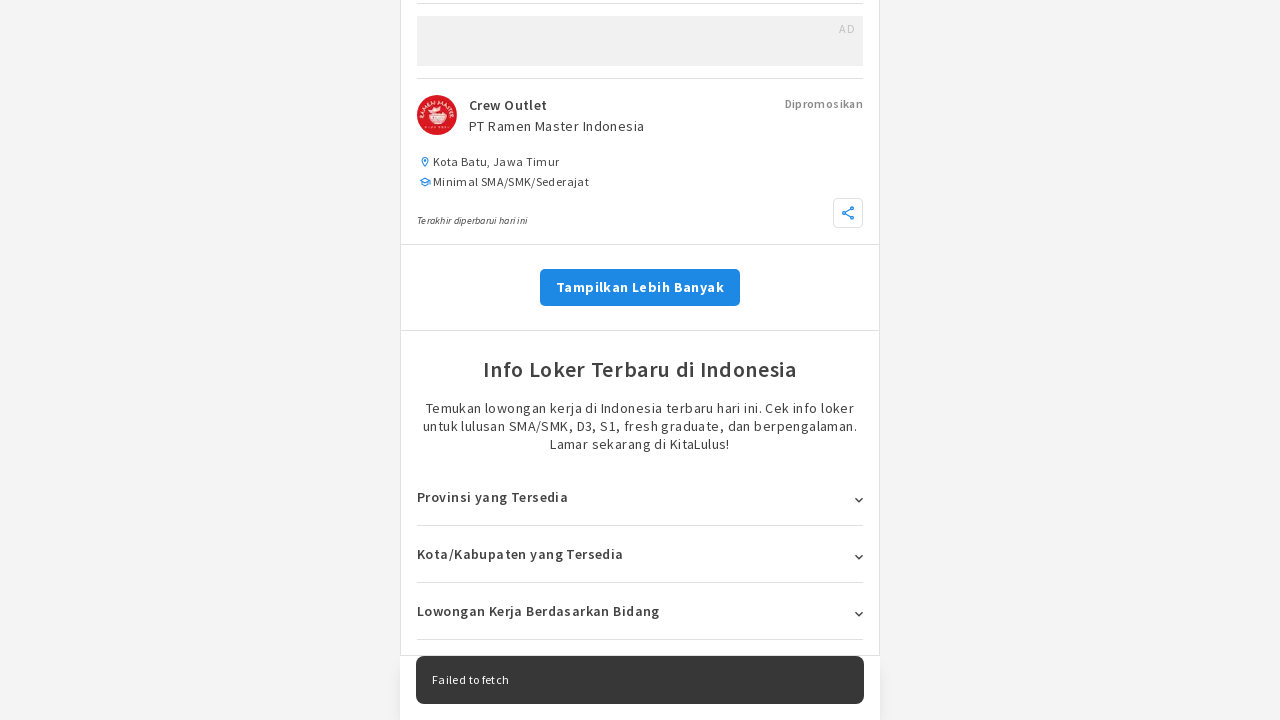

Scrolled to bottom of page (iteration 2/10)
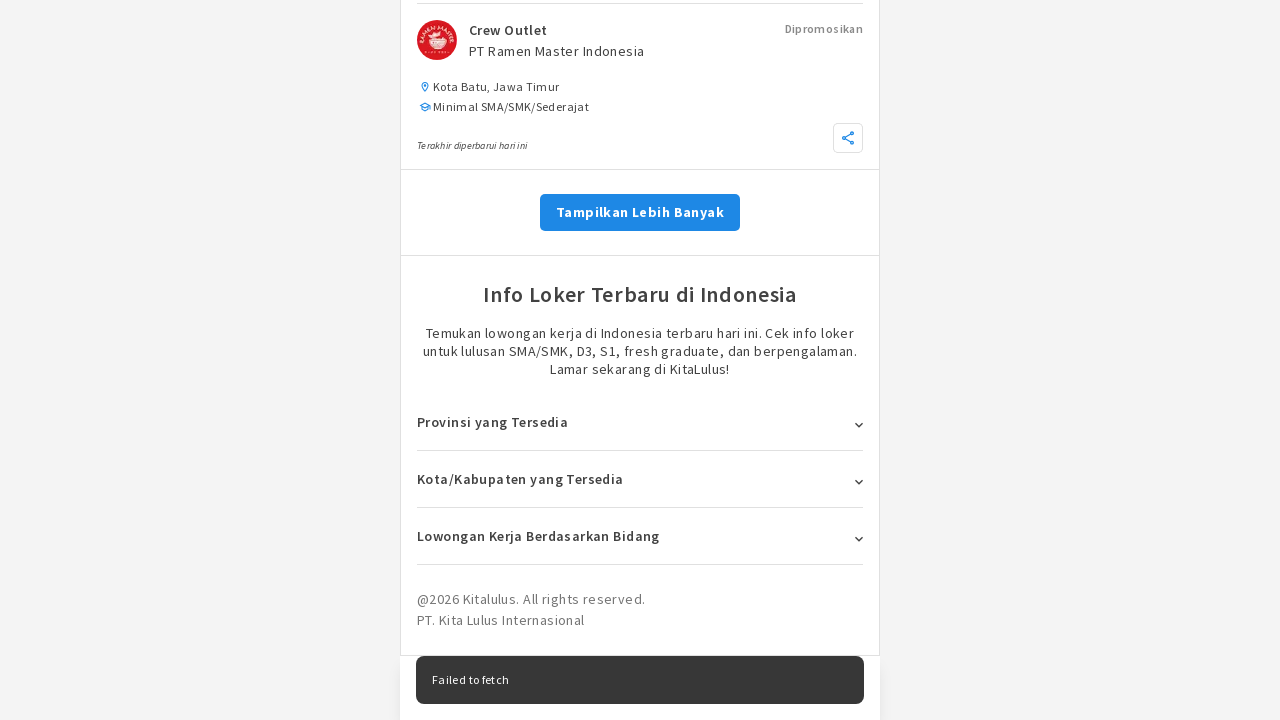

Waited 300ms for content to load (iteration 2/10)
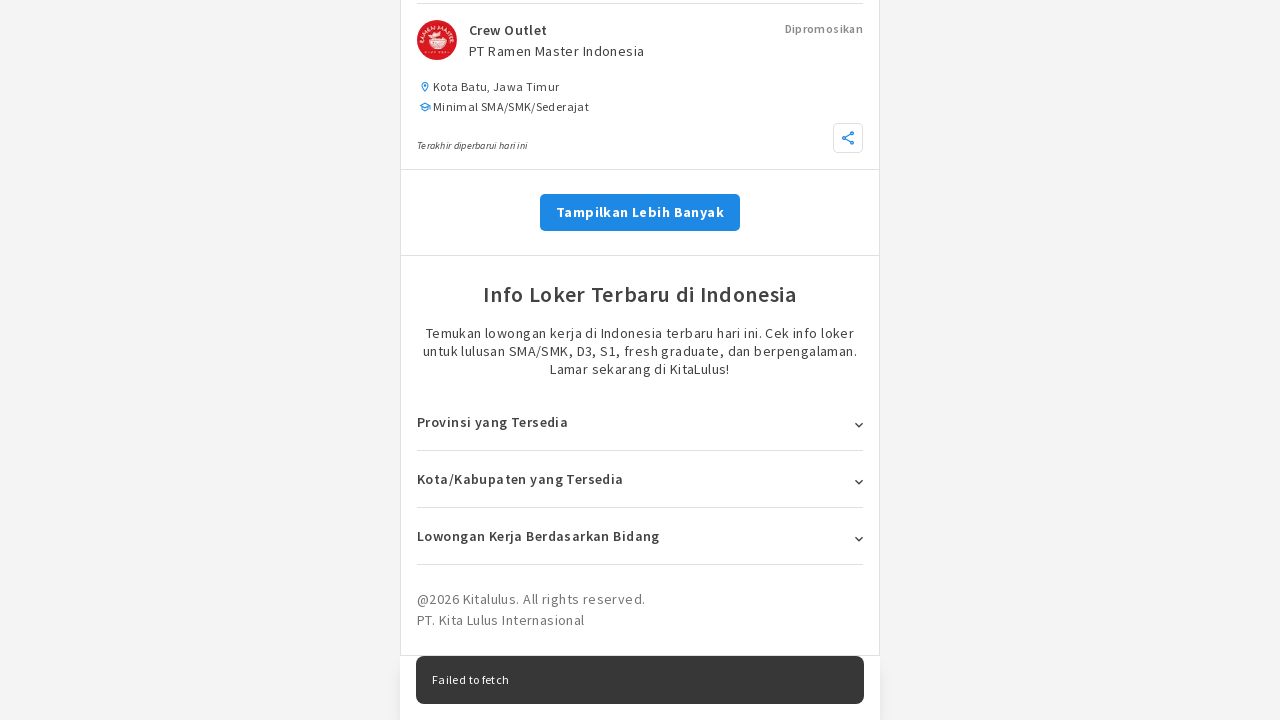

Scrolled to bottom of page (iteration 3/10)
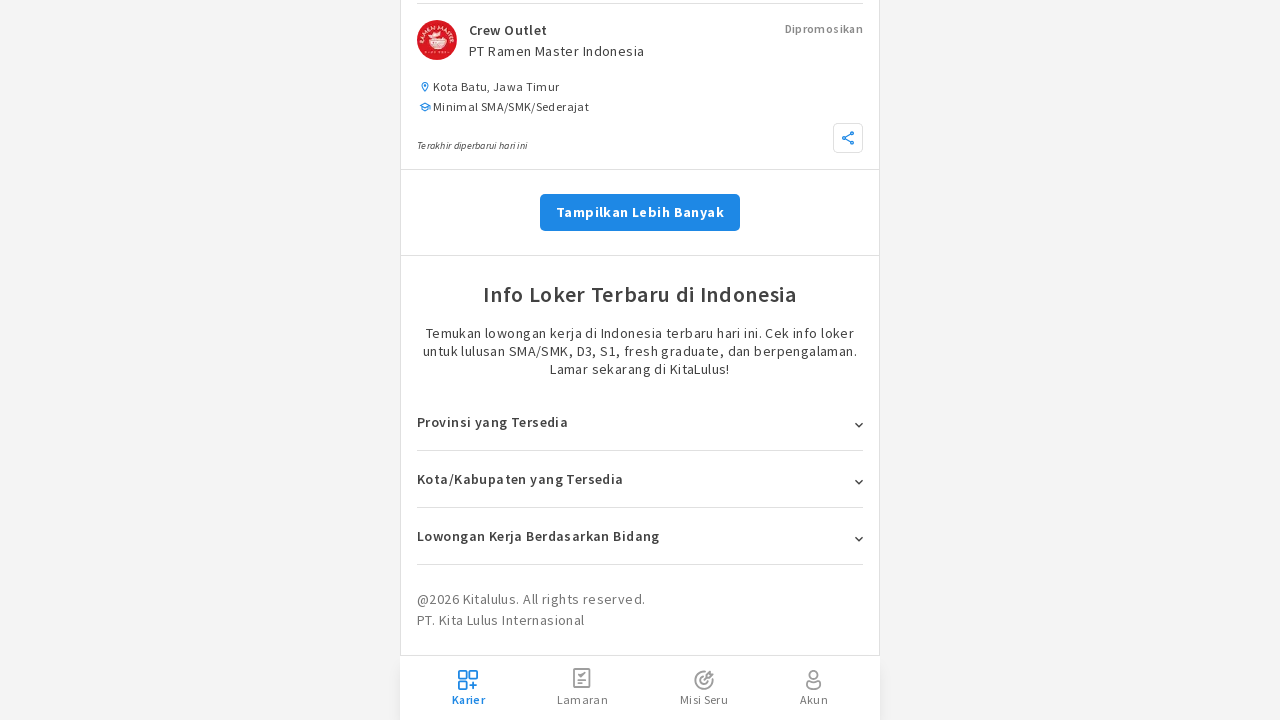

Waited 300ms for content to load (iteration 3/10)
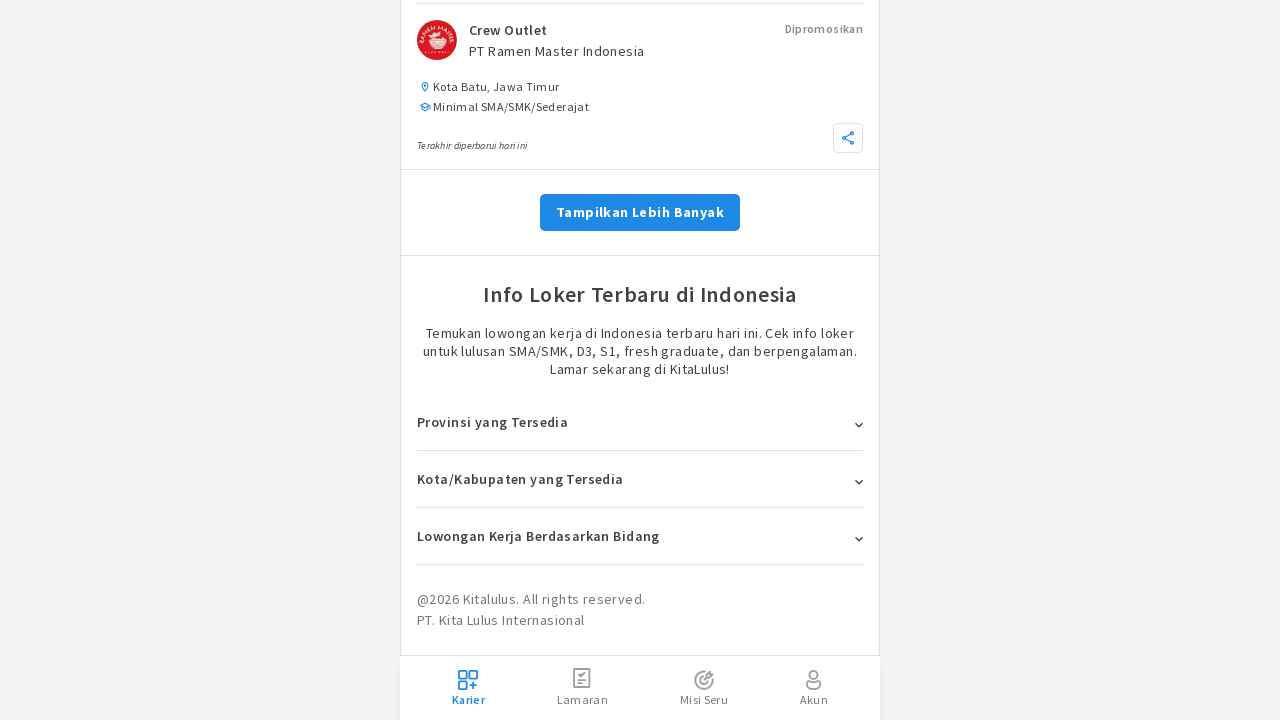

Scrolled to bottom of page (iteration 4/10)
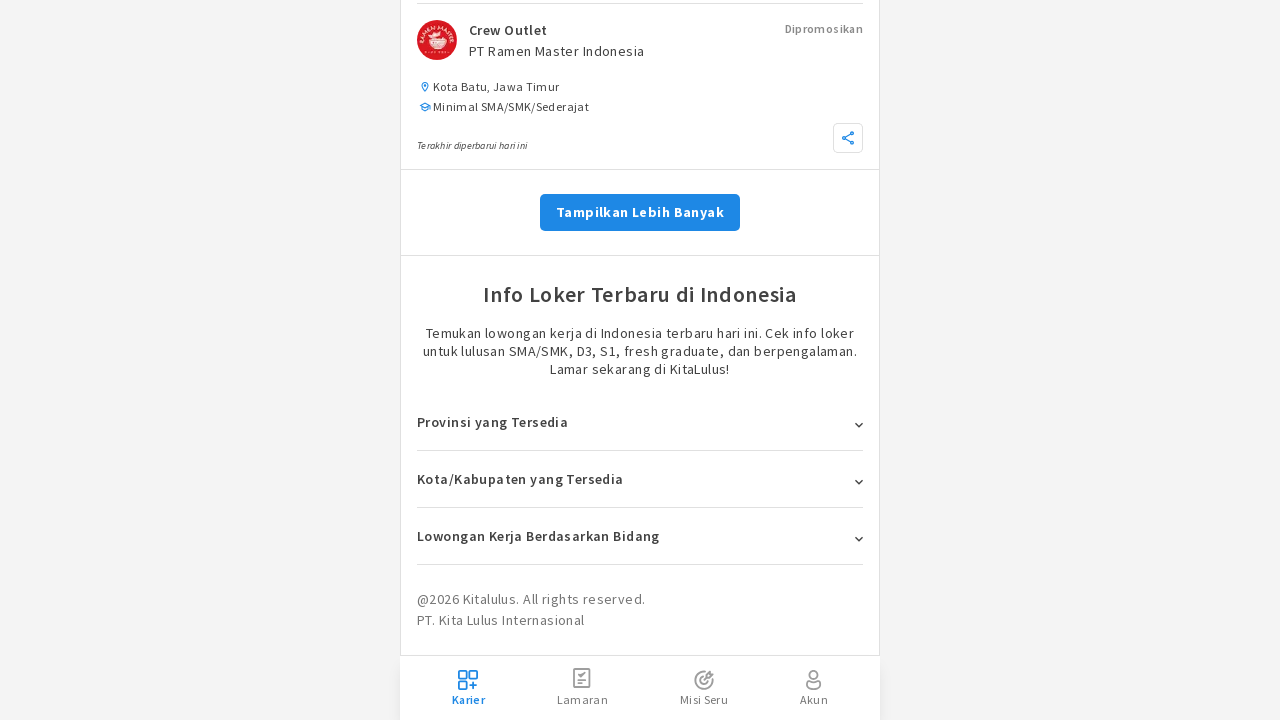

Waited 300ms for content to load (iteration 4/10)
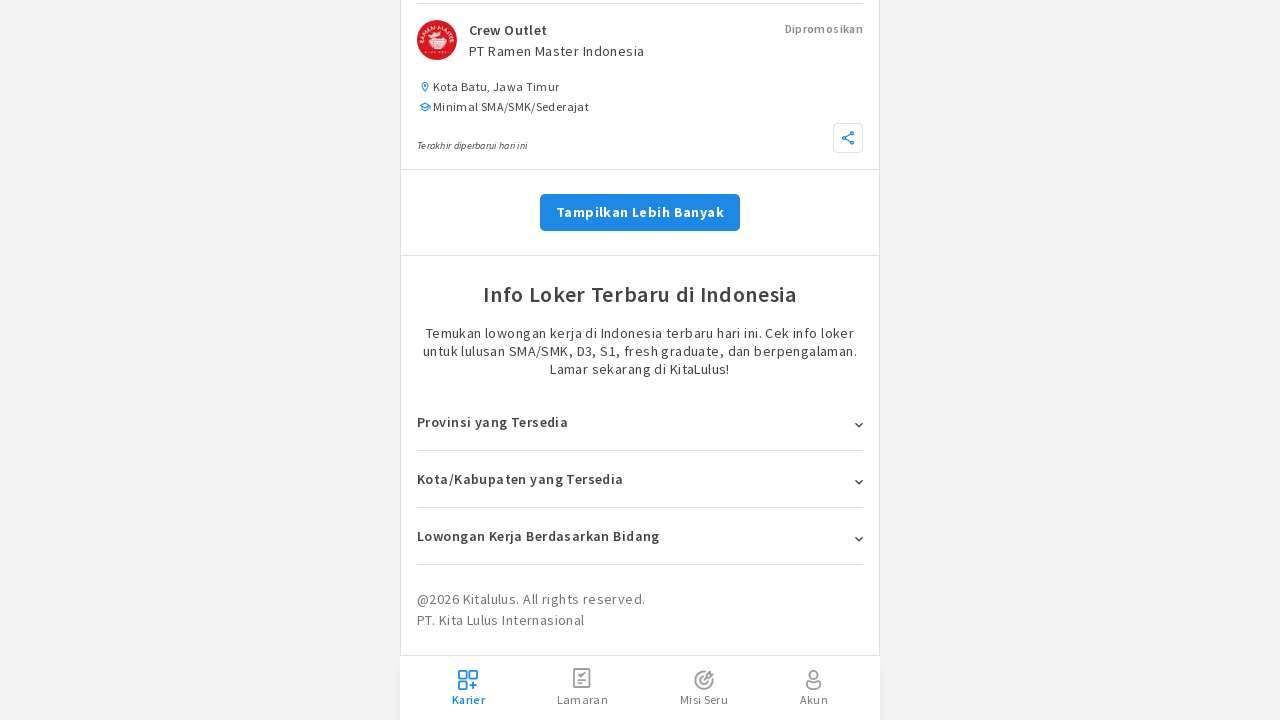

Scrolled to bottom of page (iteration 5/10)
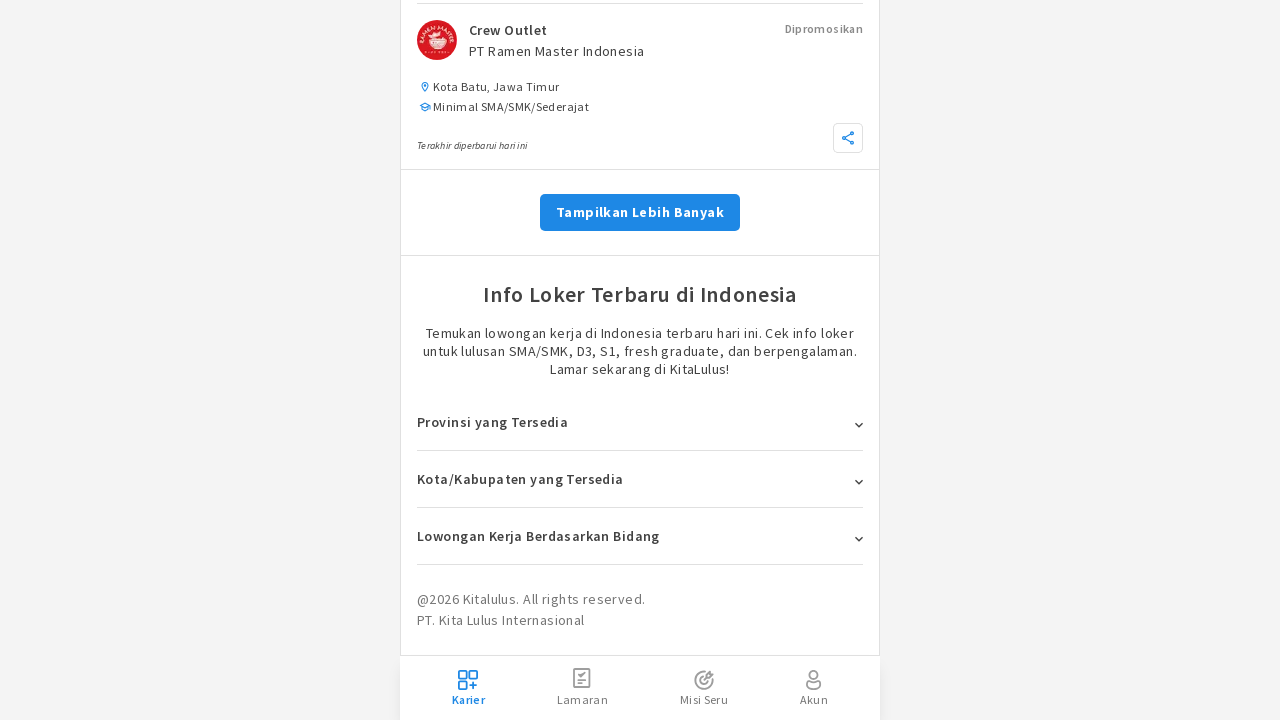

Waited 300ms for content to load (iteration 5/10)
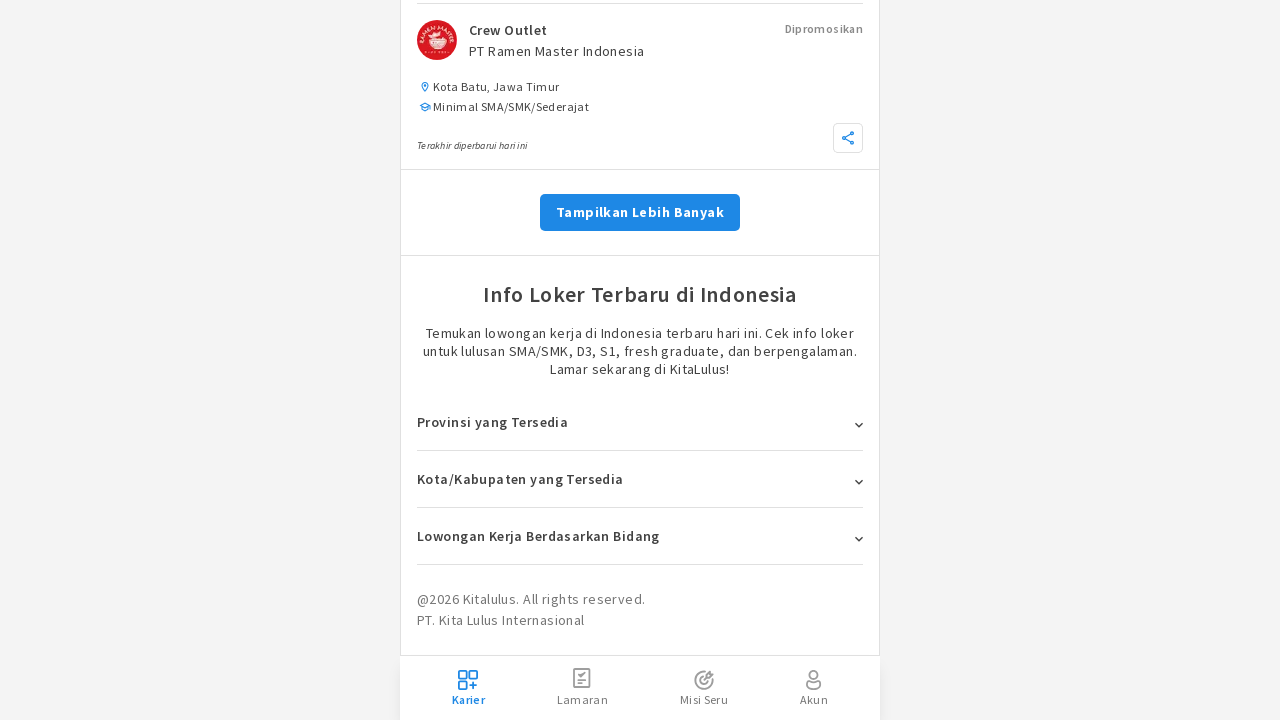

Scrolled to bottom of page (iteration 6/10)
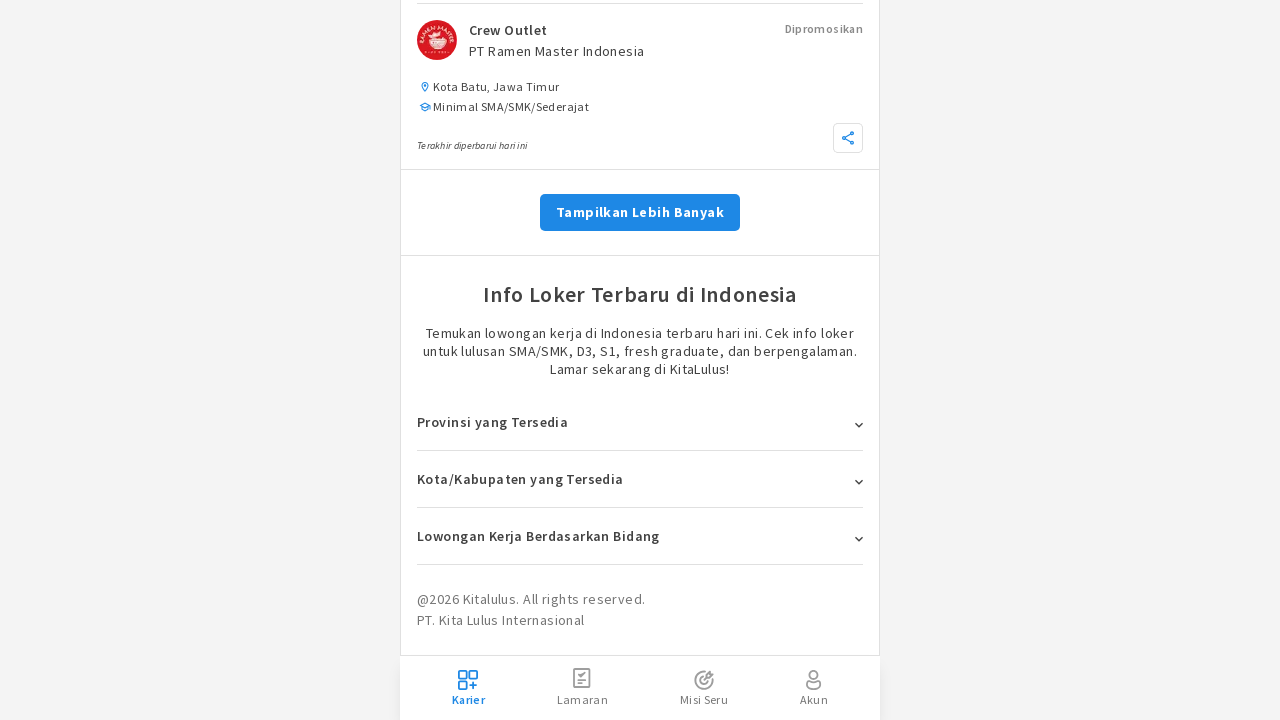

Waited 300ms for content to load (iteration 6/10)
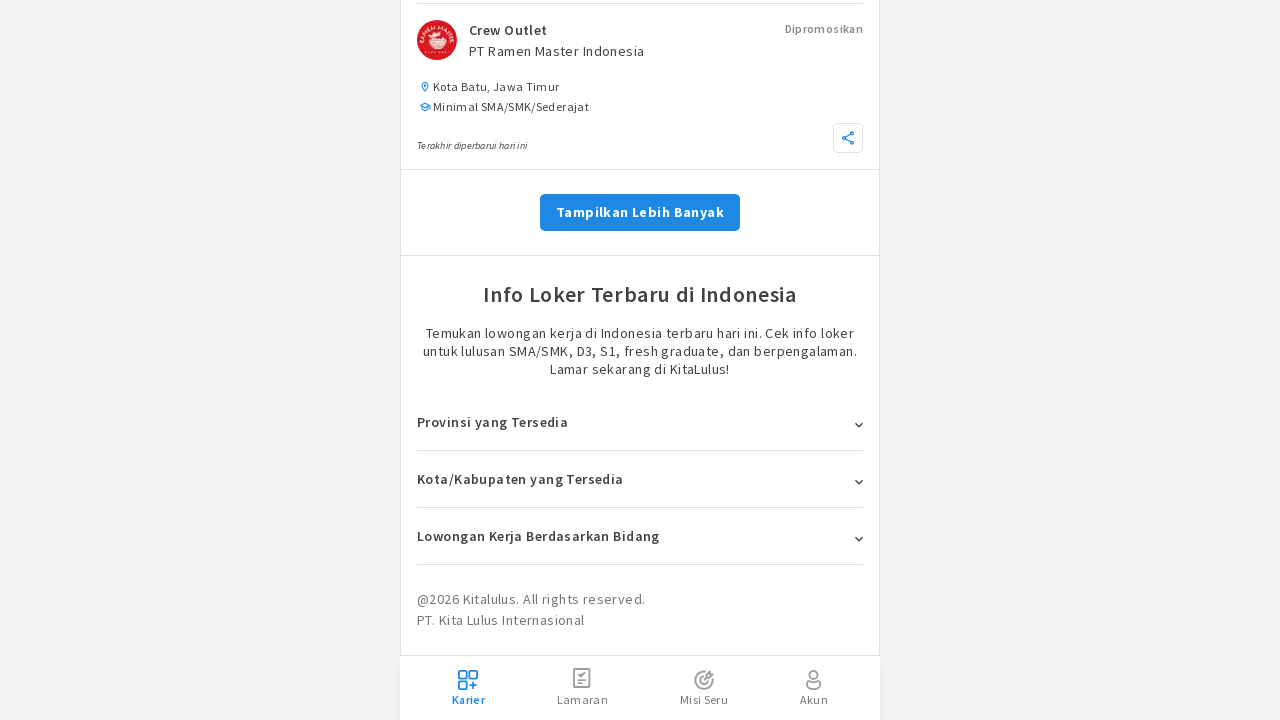

Scrolled to bottom of page (iteration 7/10)
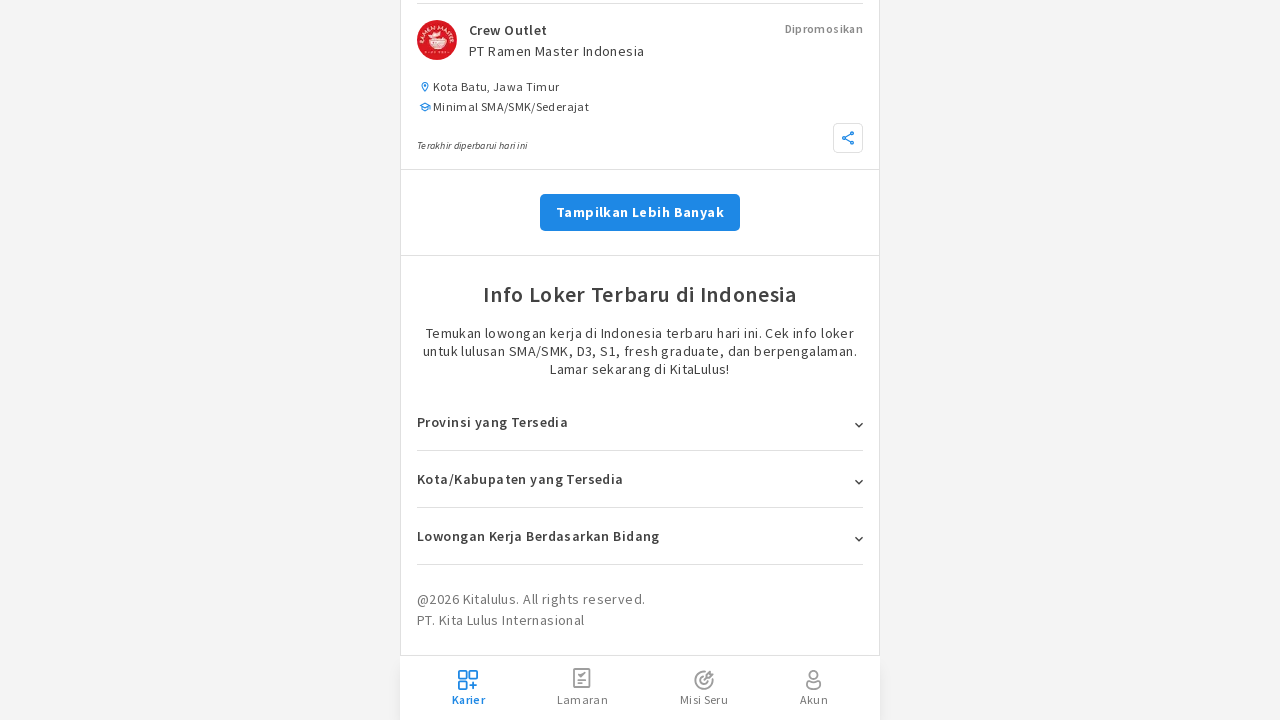

Waited 300ms for content to load (iteration 7/10)
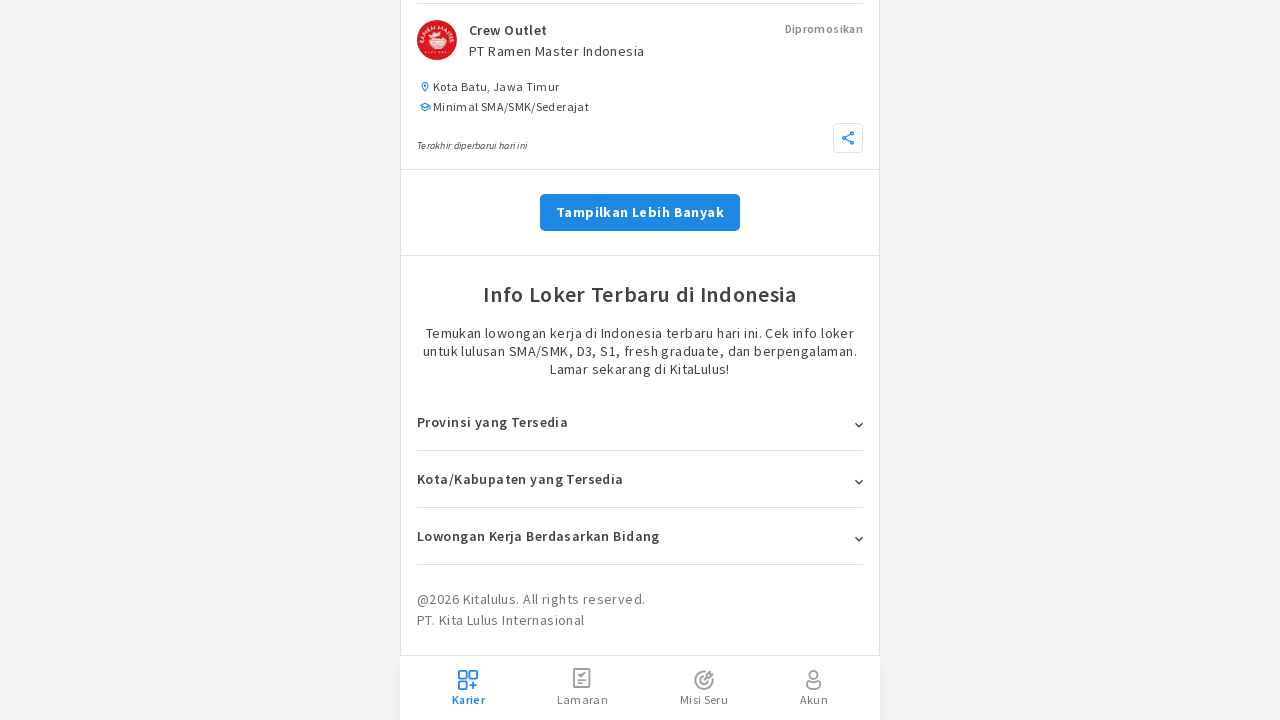

Scrolled to bottom of page (iteration 8/10)
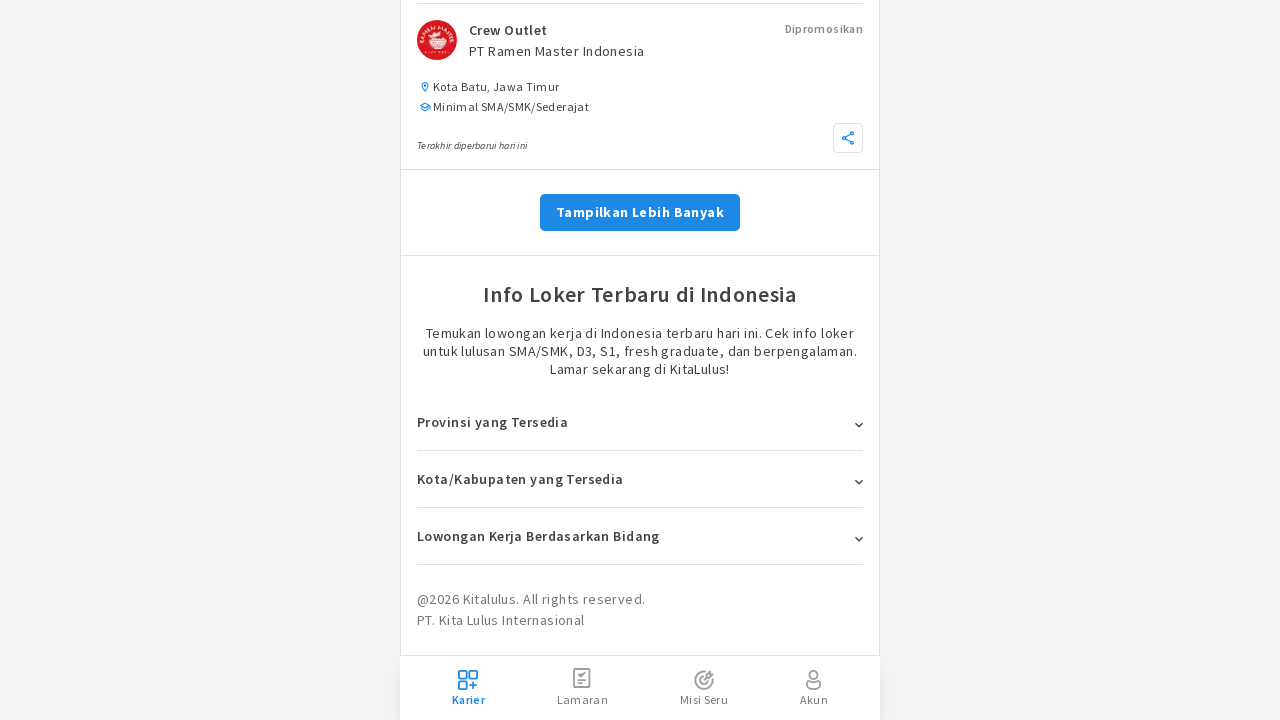

Waited 300ms for content to load (iteration 8/10)
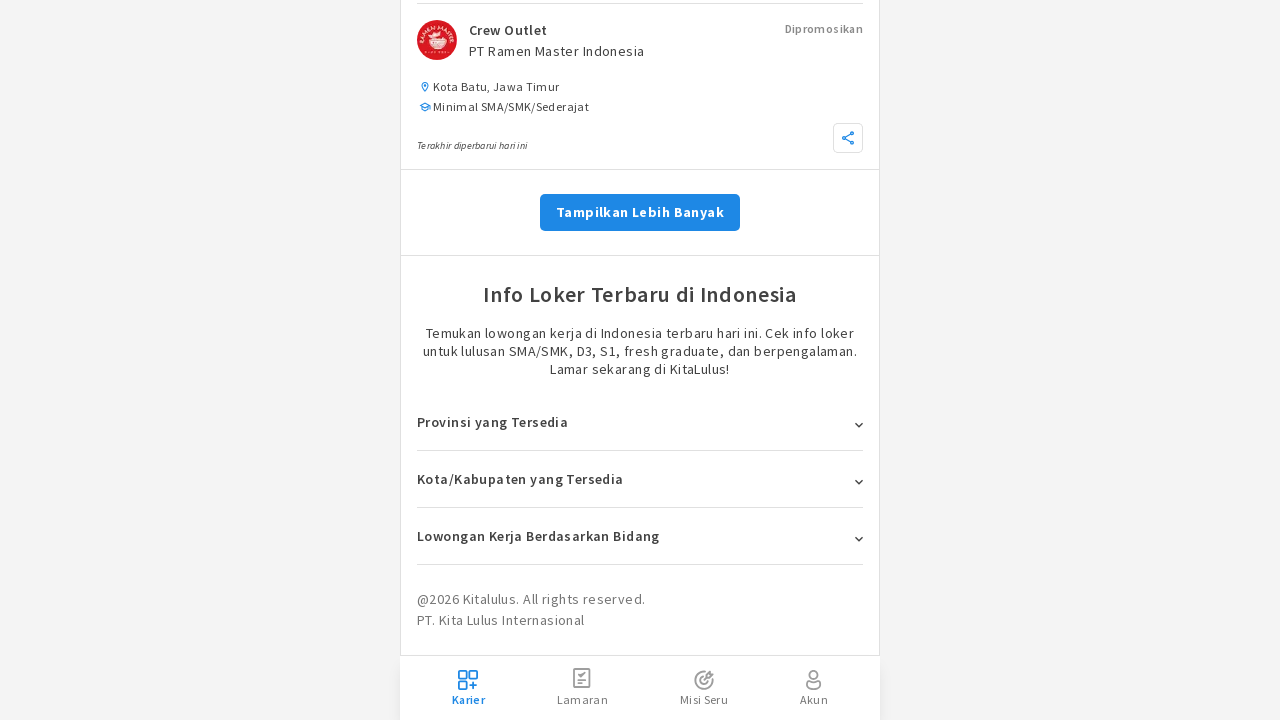

Scrolled to bottom of page (iteration 9/10)
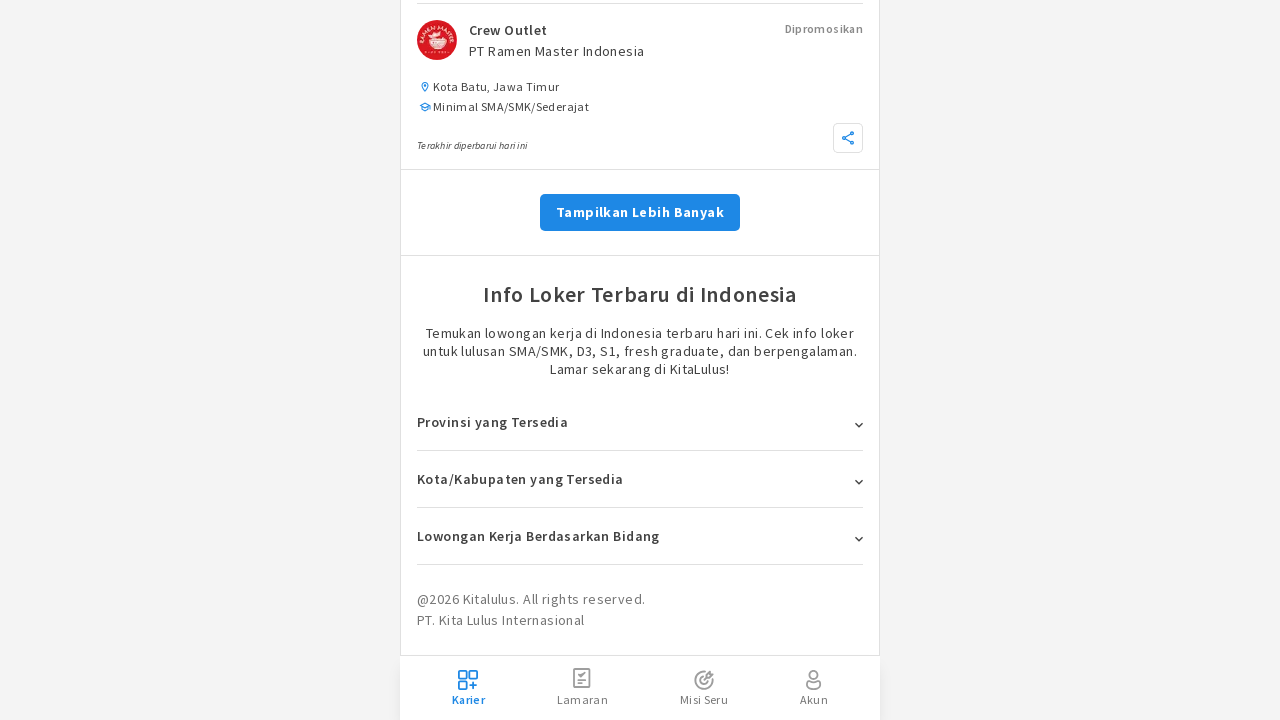

Waited 300ms for content to load (iteration 9/10)
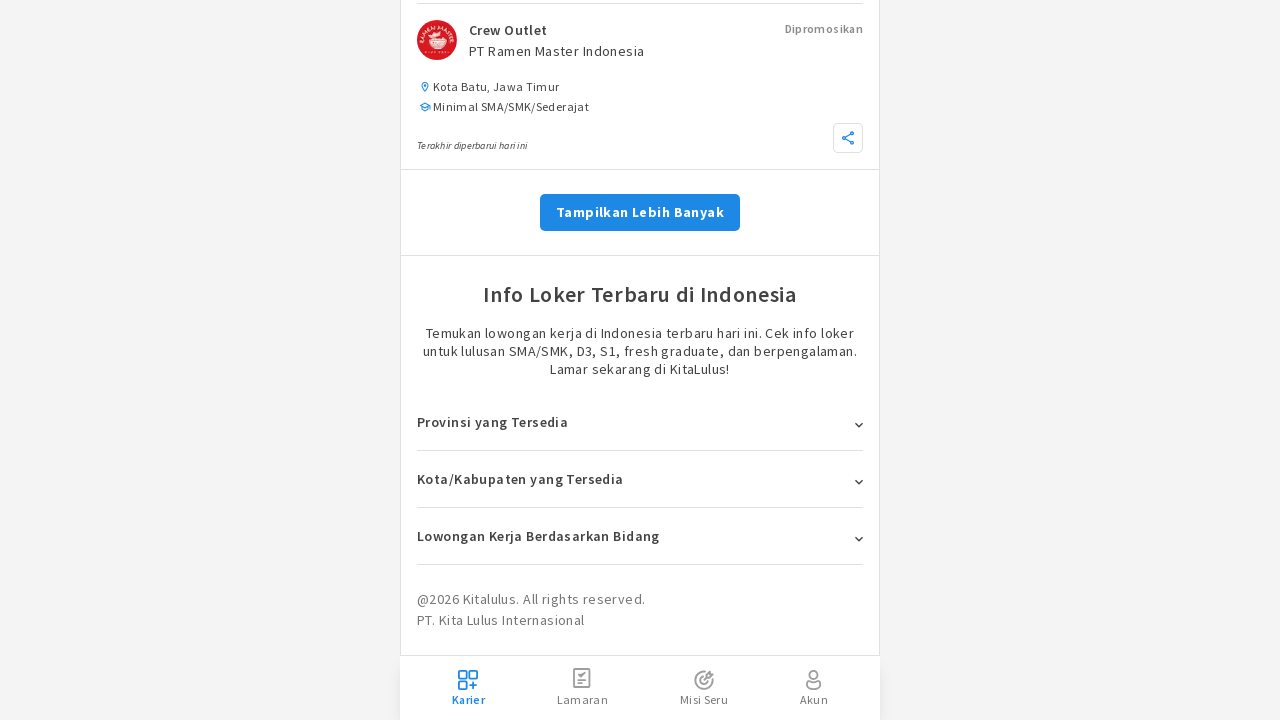

Scrolled to bottom of page (iteration 10/10)
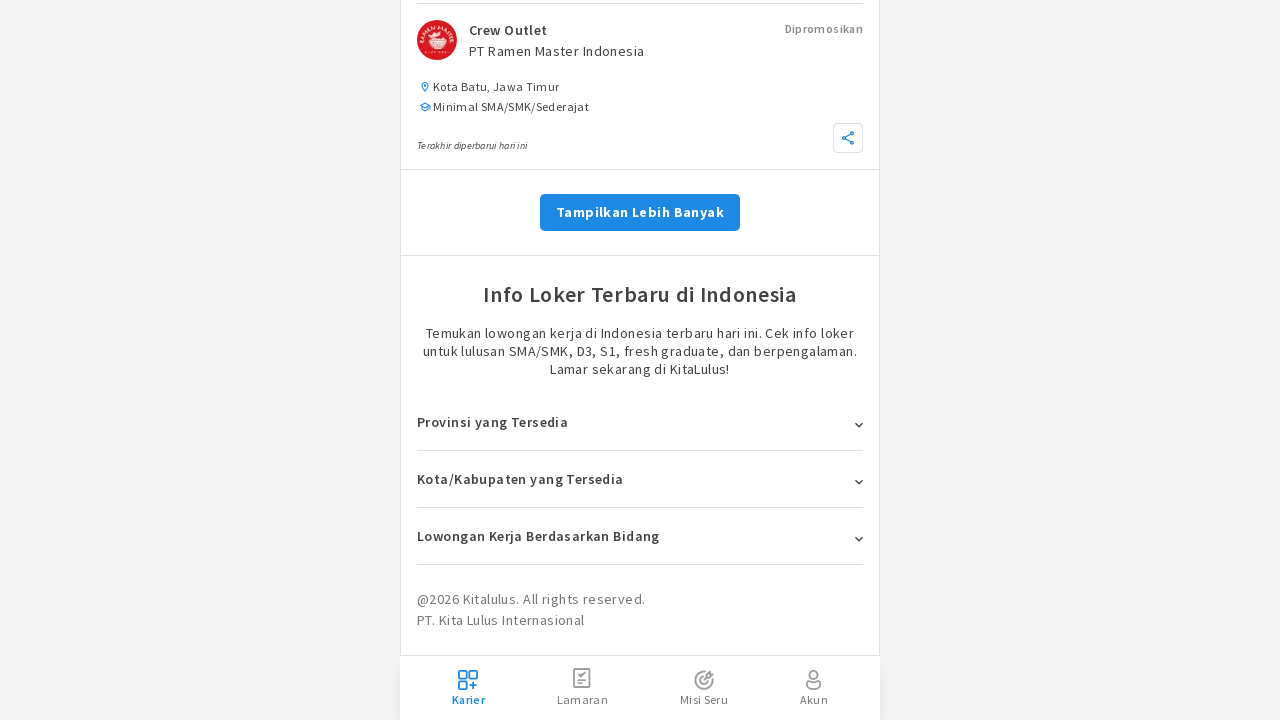

Waited 300ms for content to load (iteration 10/10)
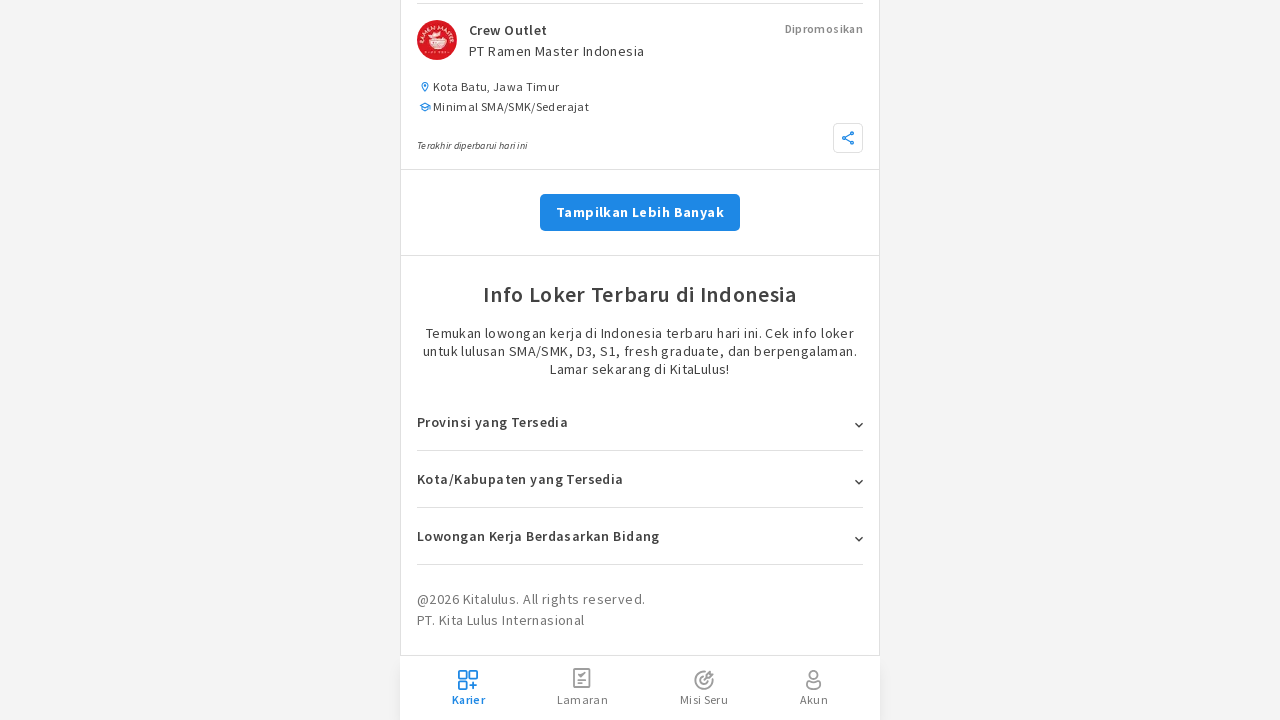

Verified job card elements are displayed on the page
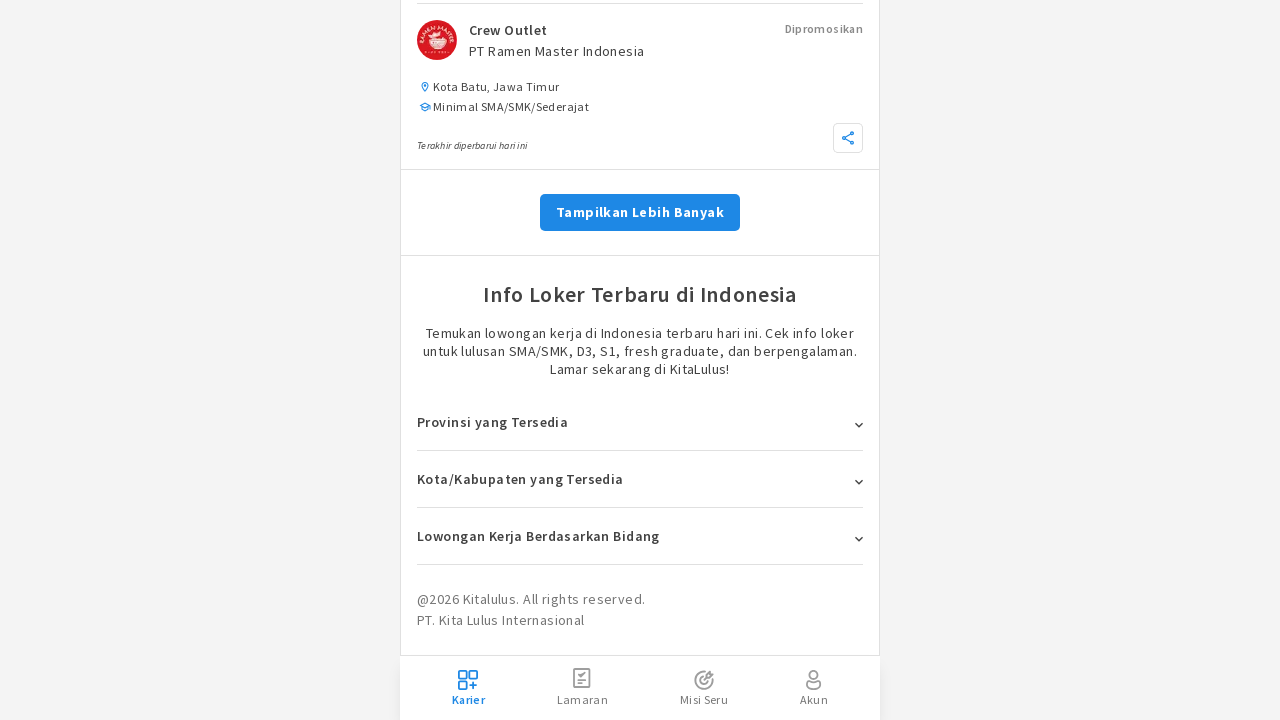

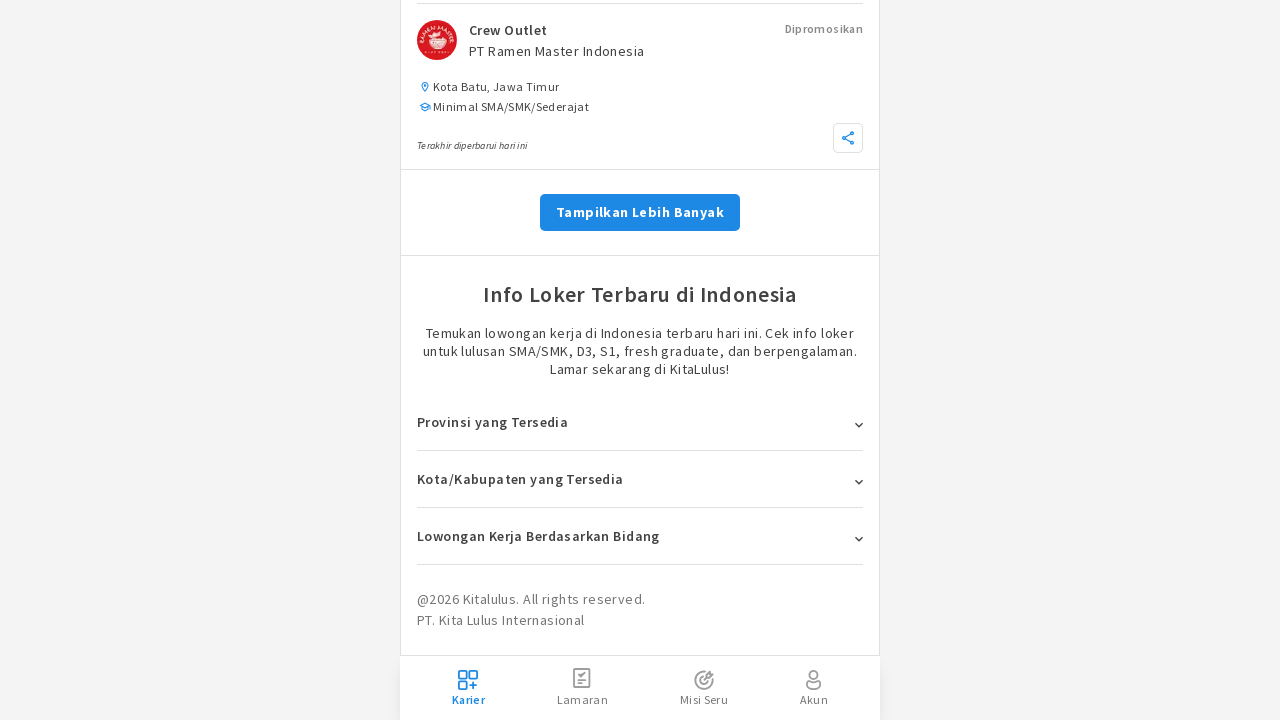